Tests auto-suggest dropdown functionality by typing a partial search term and selecting a matching option from the suggestions list

Starting URL: https://rahulshettyacademy.com/dropdownsPractise/

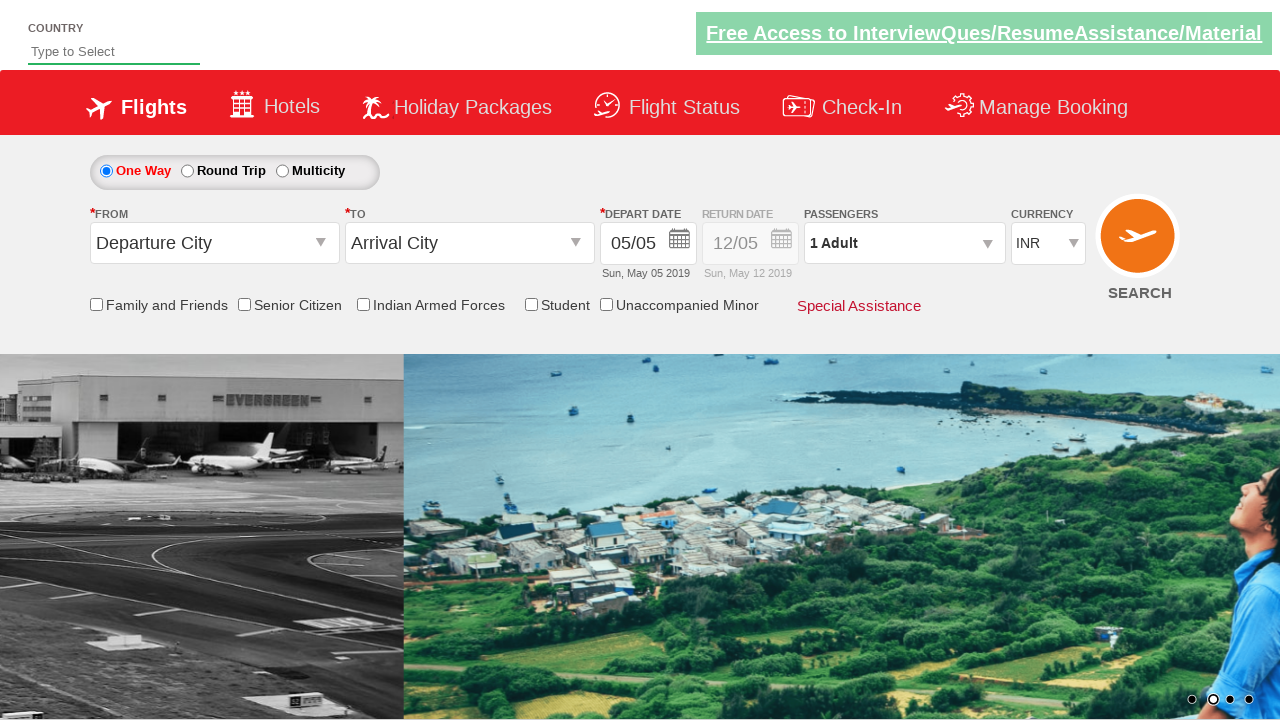

Typed 'ind' in autosuggest field to trigger dropdown on #autosuggest
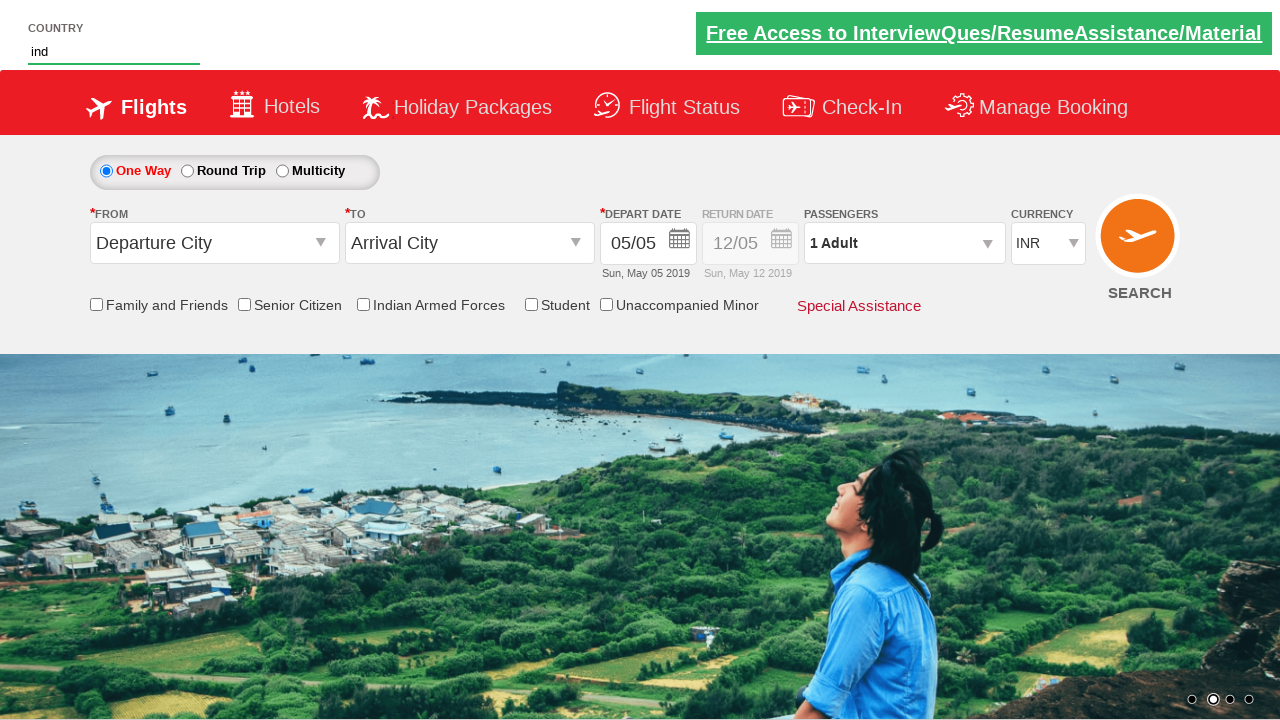

Auto-suggest dropdown appeared with suggestions
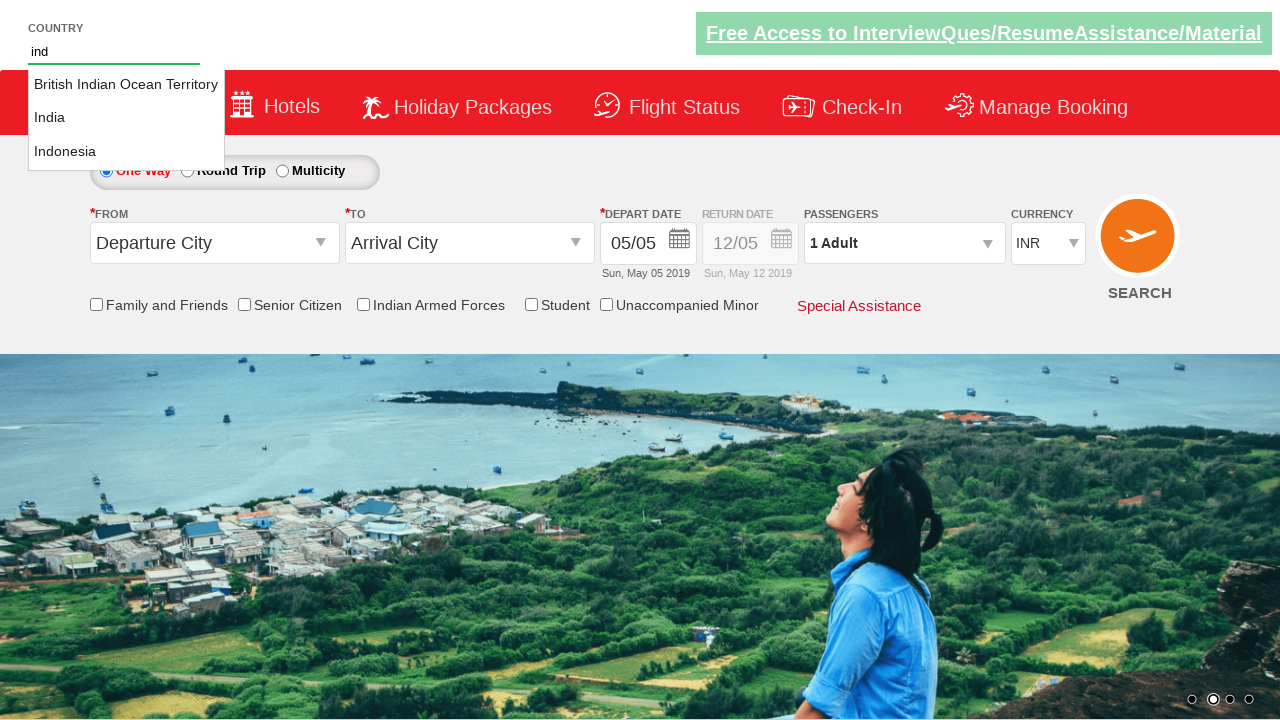

Selected 'India' from auto-suggest dropdown options at (126, 118) on li.ui-menu-item a >> nth=1
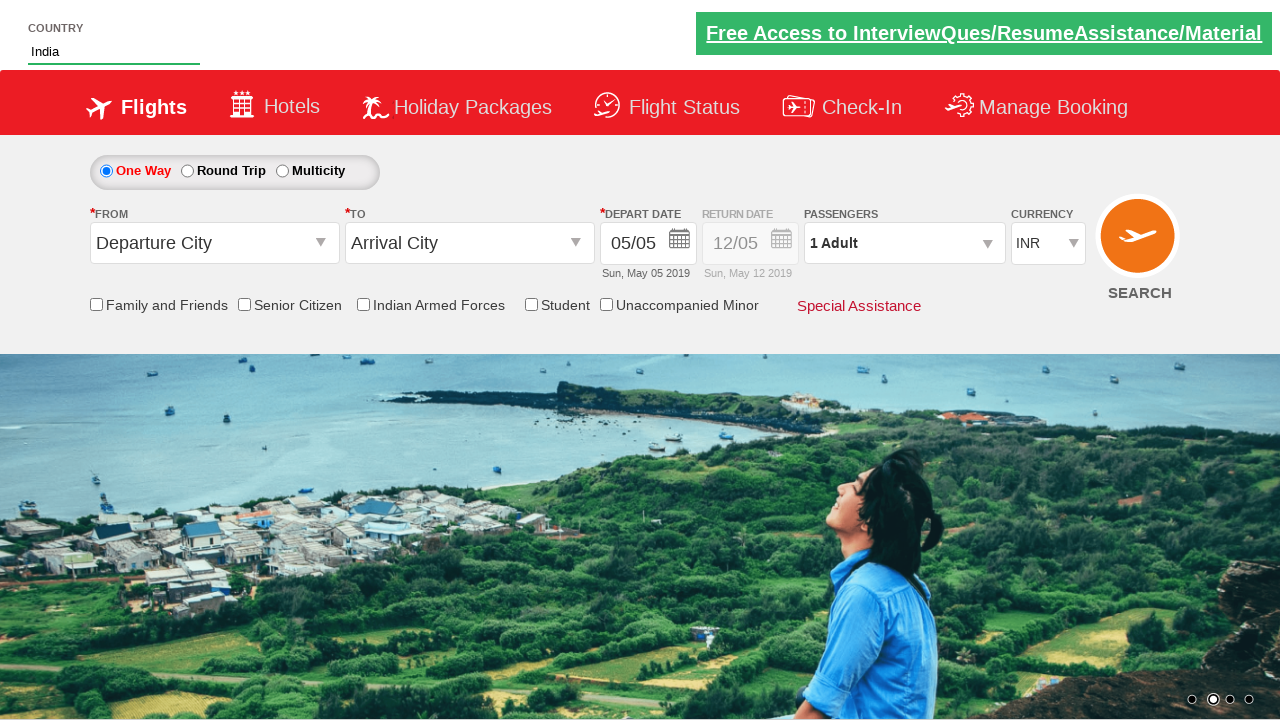

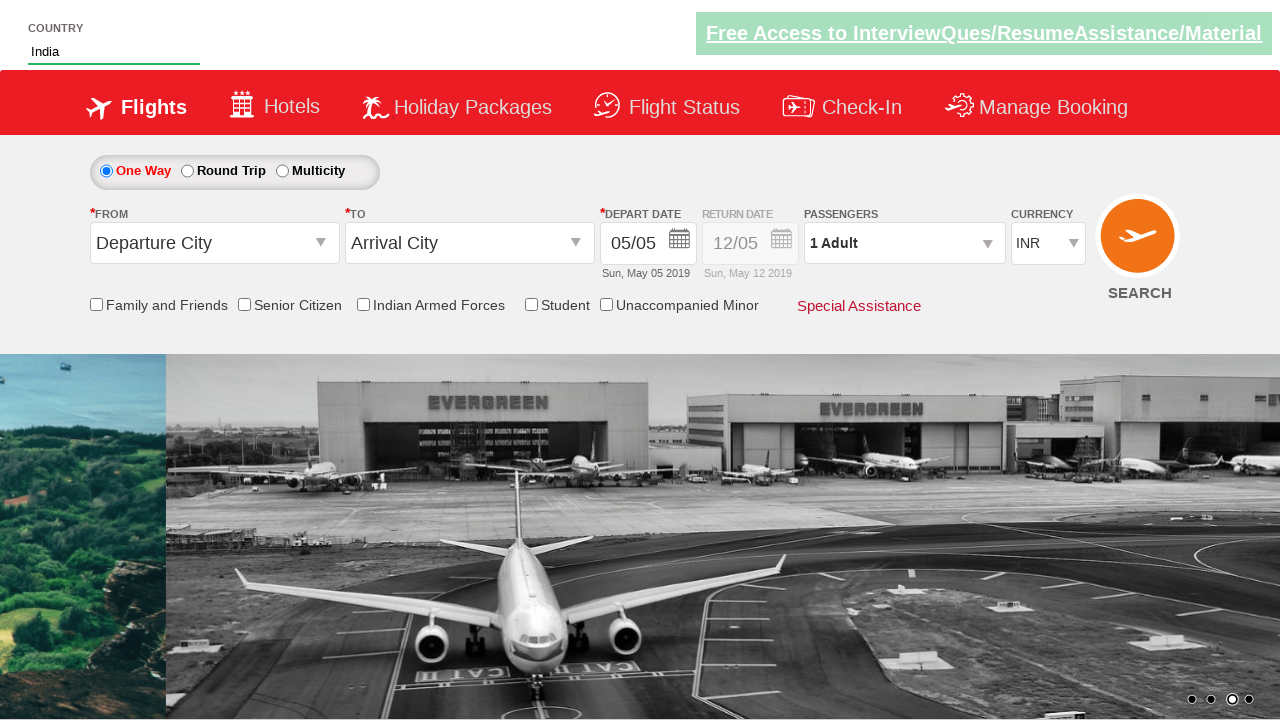